Navigates to a master class page and checks if a sign-out button is visible on the page

Starting URL: https://diplom-client-pi.vercel.app/master-classes/1

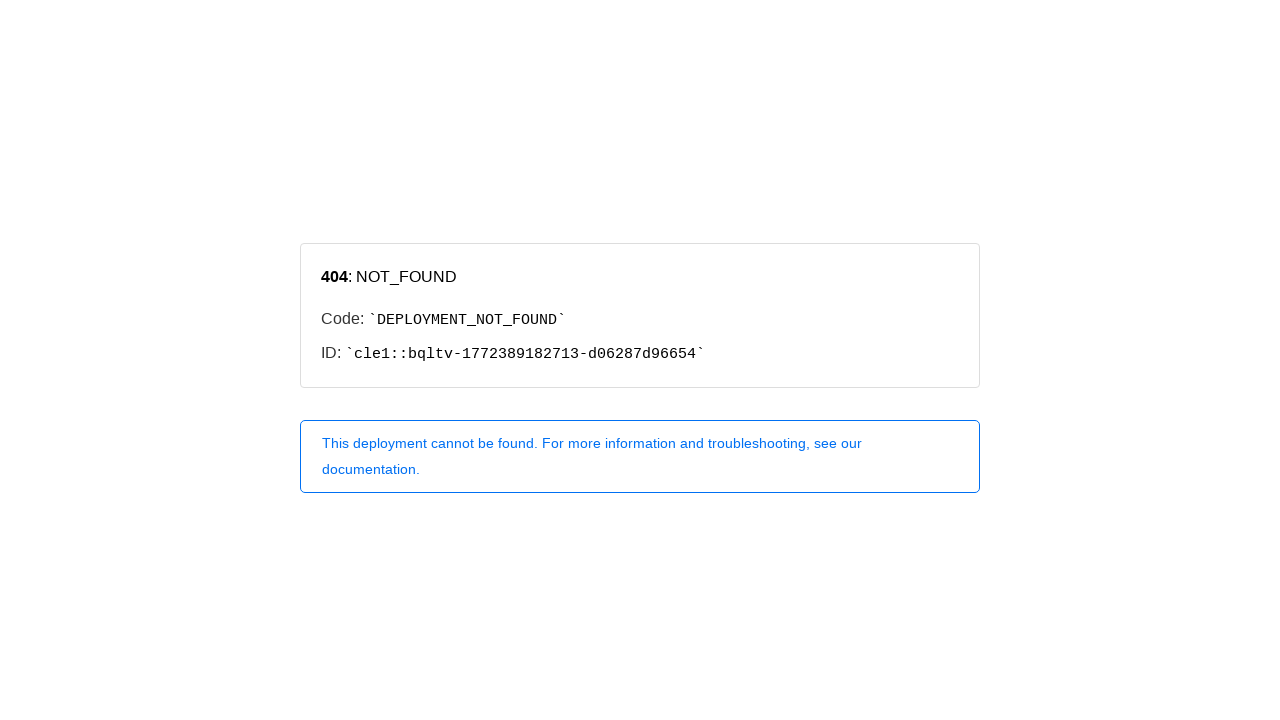

Navigated to master class page
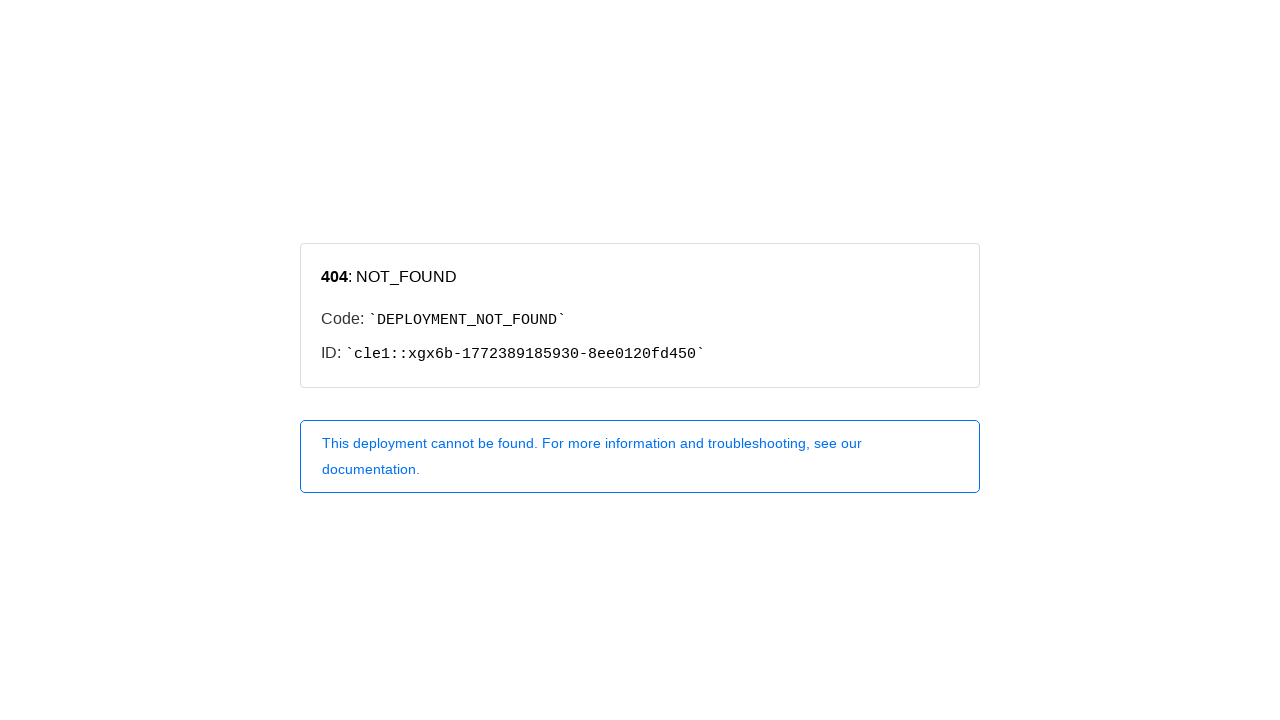

Checked if sign-out button is visible on the page
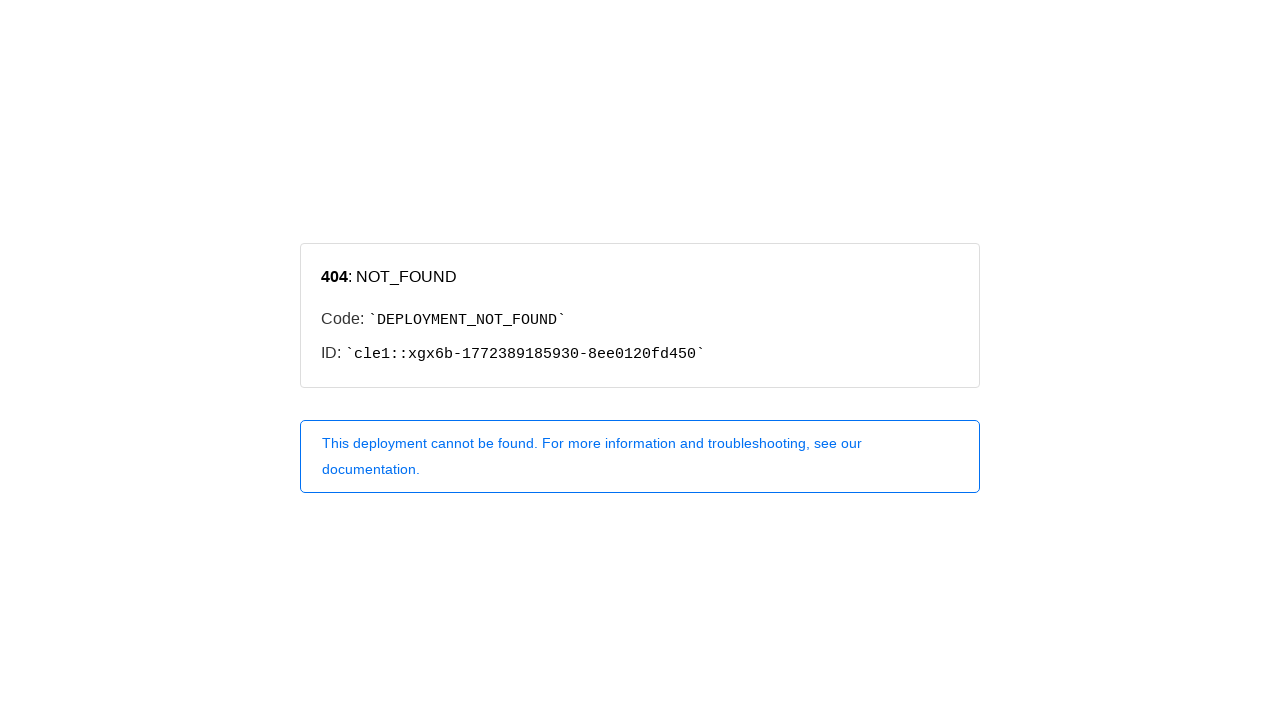

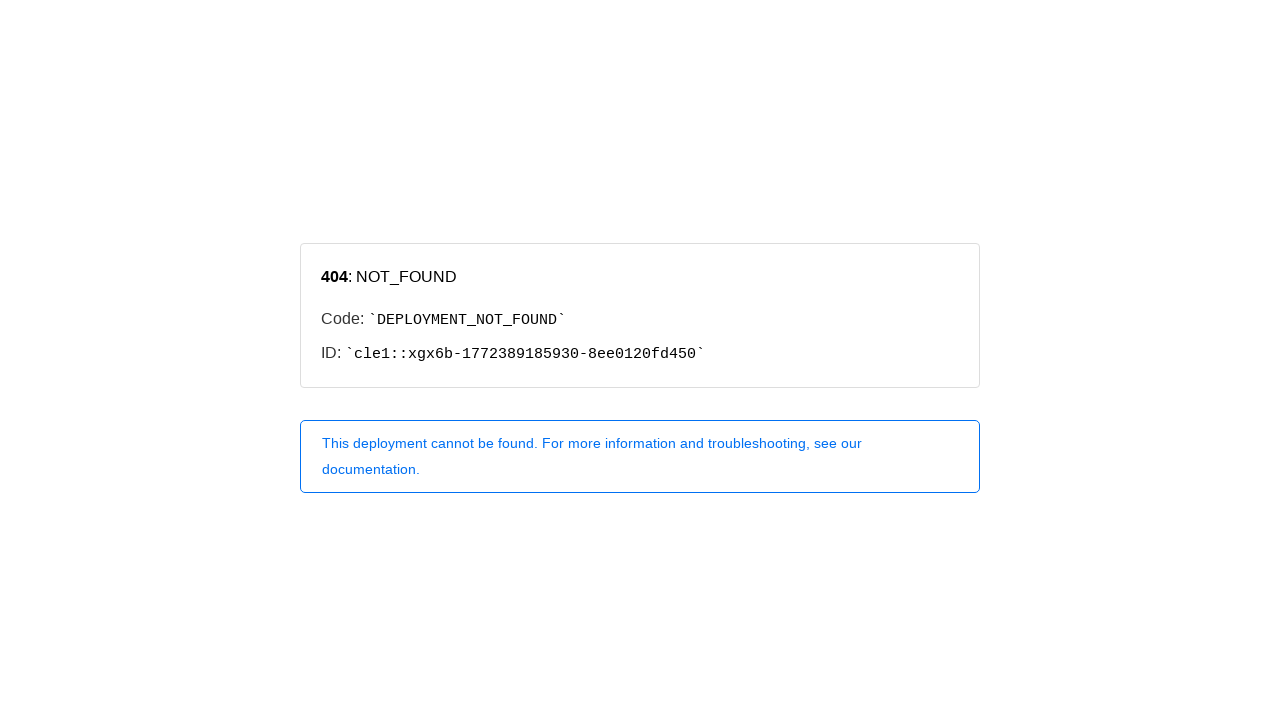